Tests page scrolling functionality by scrolling to different button elements on a Selenium test page using JavaScript scroll into view.

Starting URL: https://www.selenium.dev/selenium/web/scroll3.html

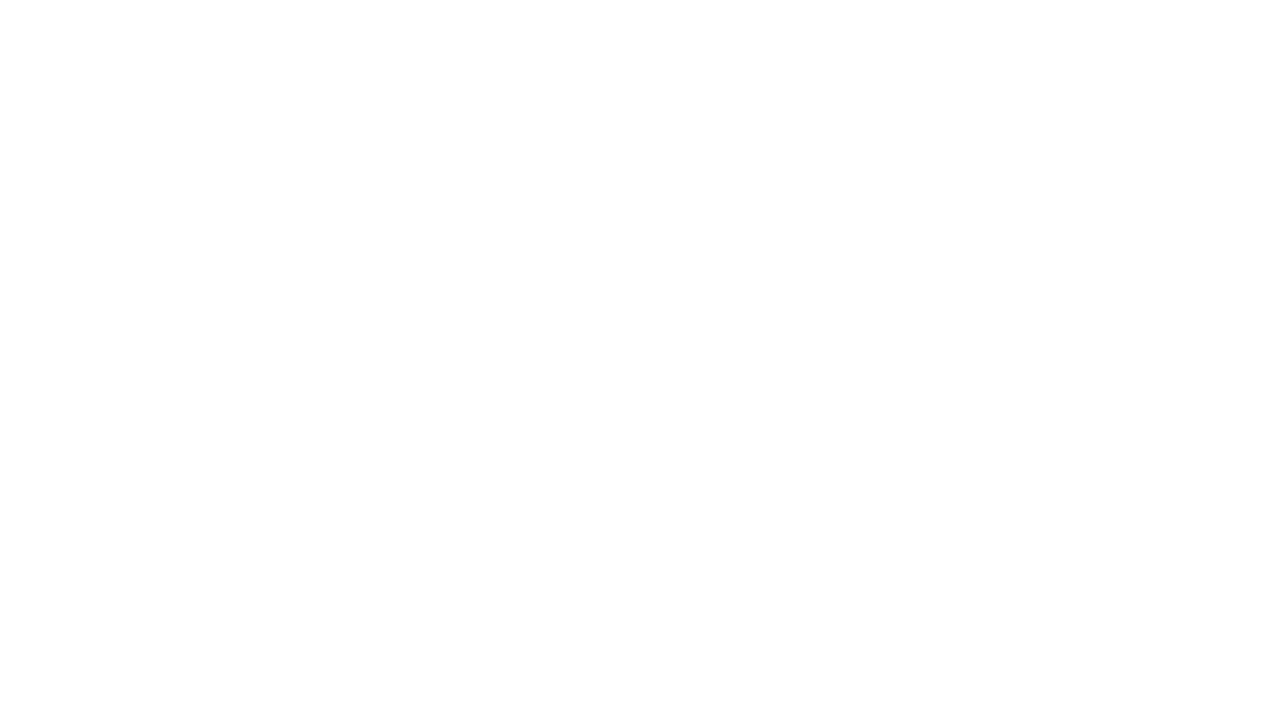

Scrolled to button1 element using scroll_into_view_if_needed
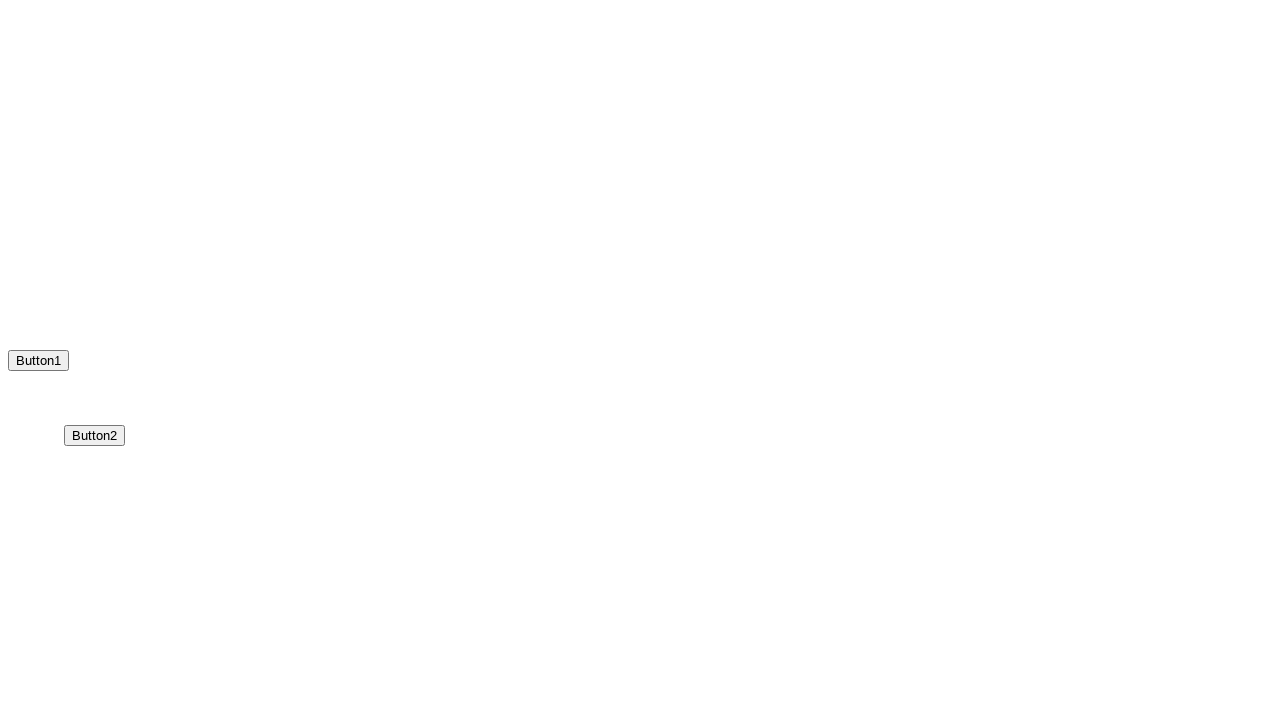

Waited 3 seconds to observe button1 scroll
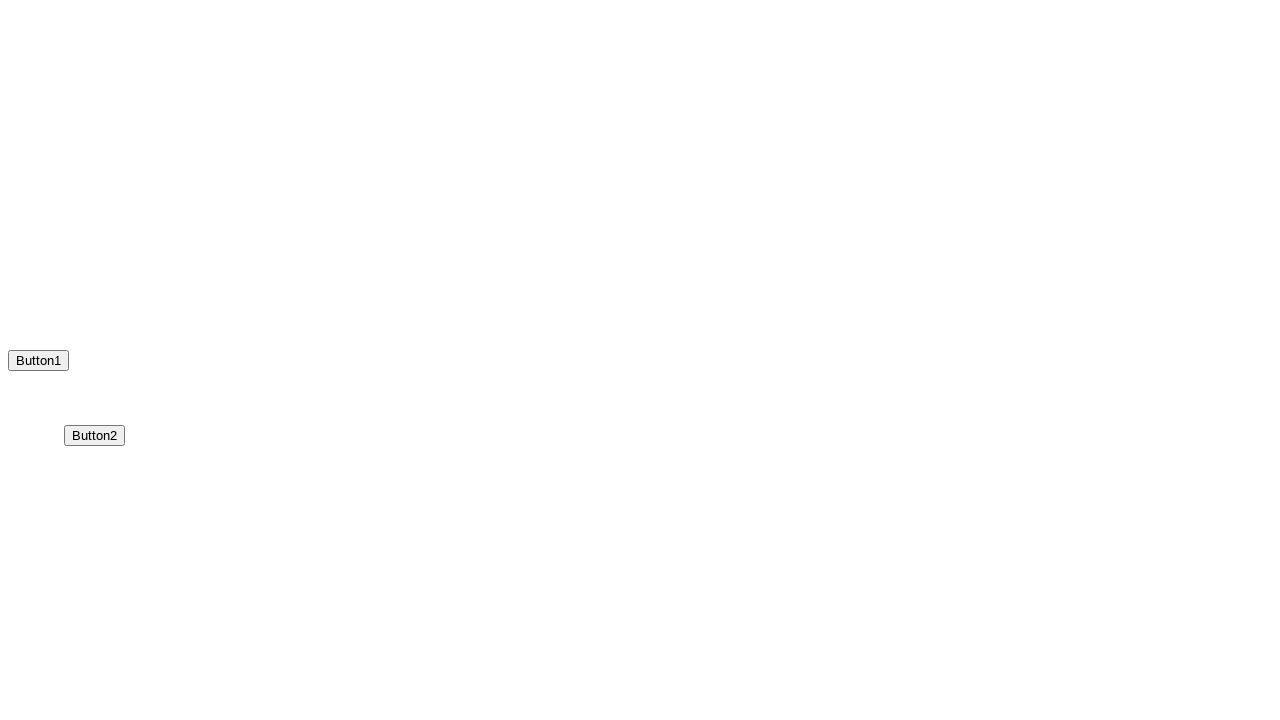

Scrolled to button2 element using scroll_into_view_if_needed
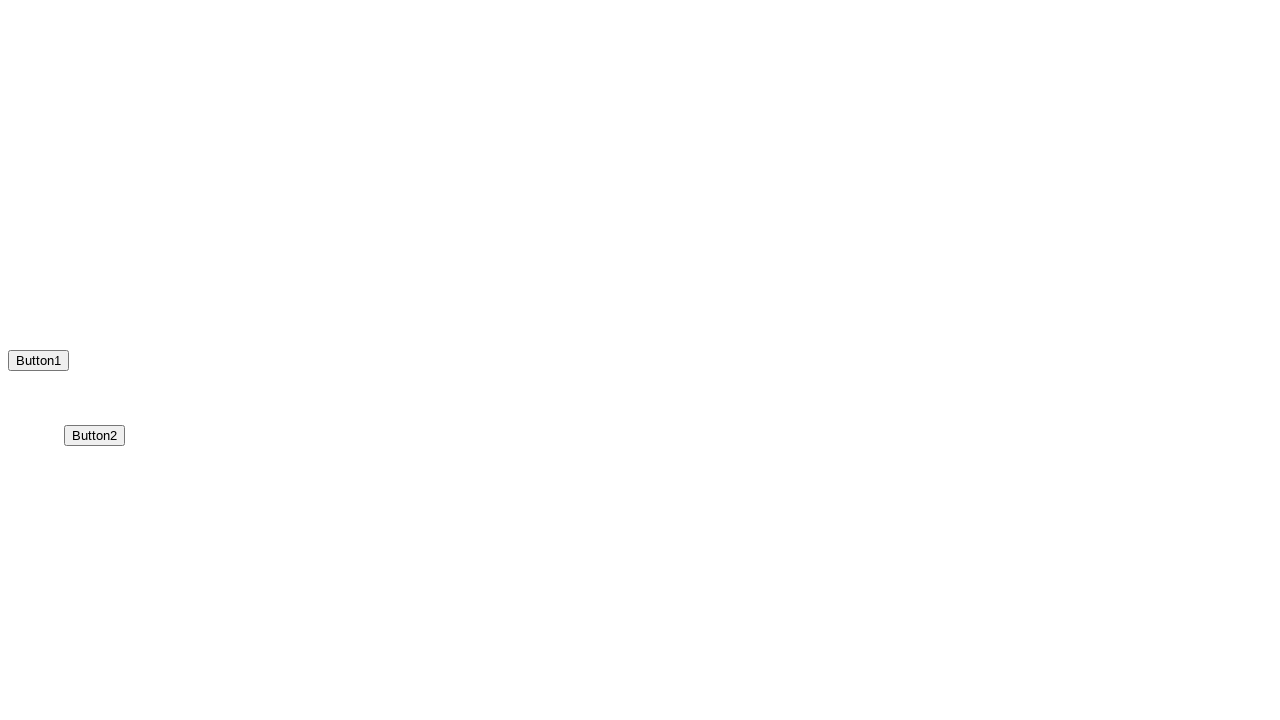

Waited 3 seconds to observe button2 scroll
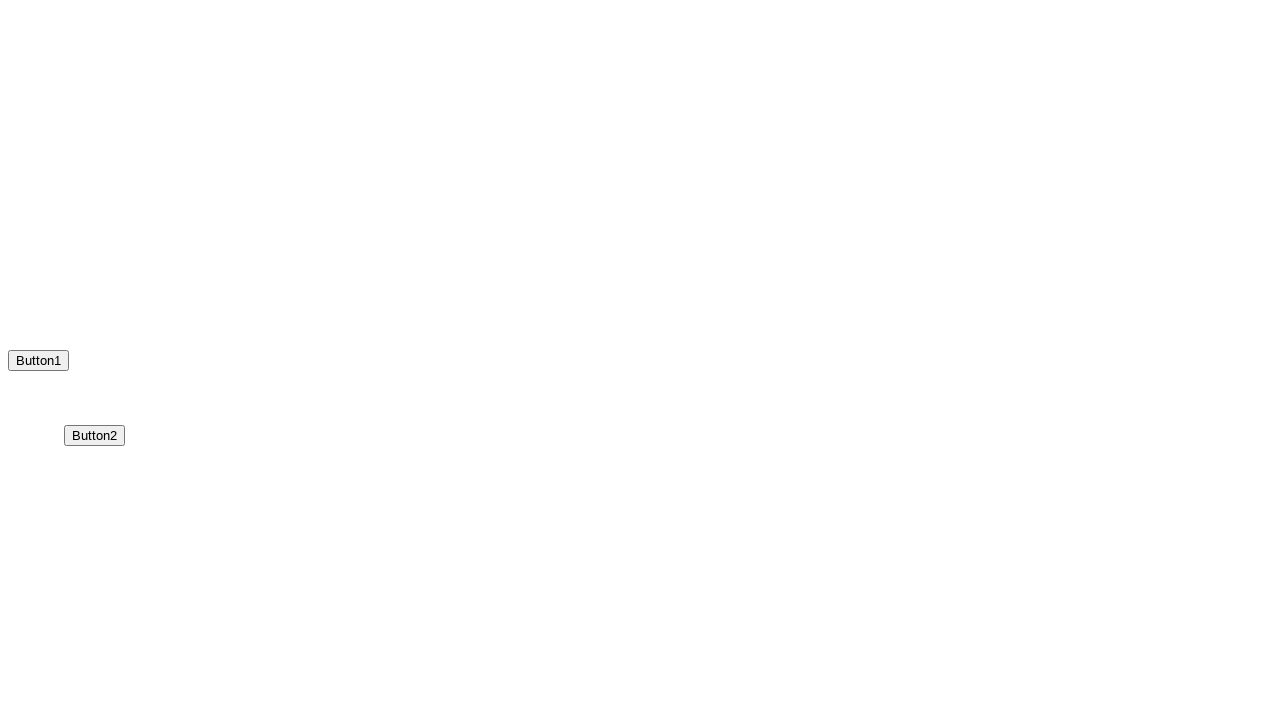

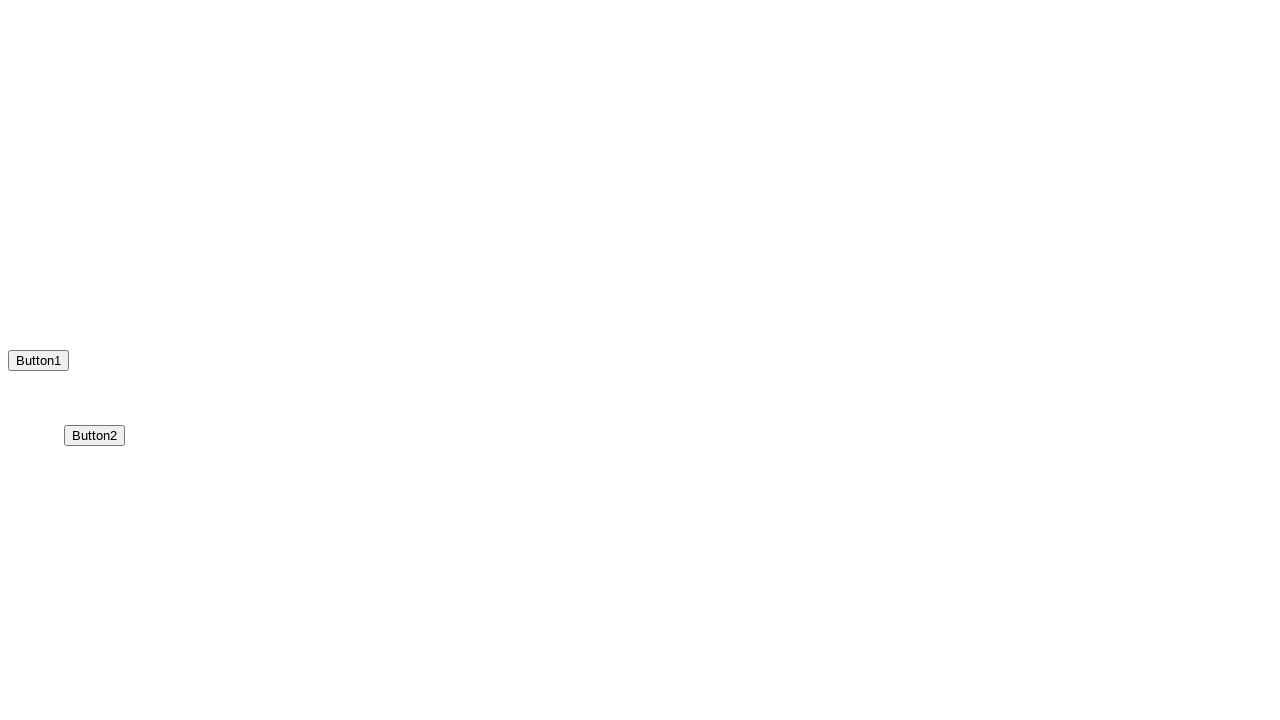